Tests checkbox functionality by clicking on the checkboxes link and toggling checkbox states

Starting URL: https://the-internet.herokuapp.com

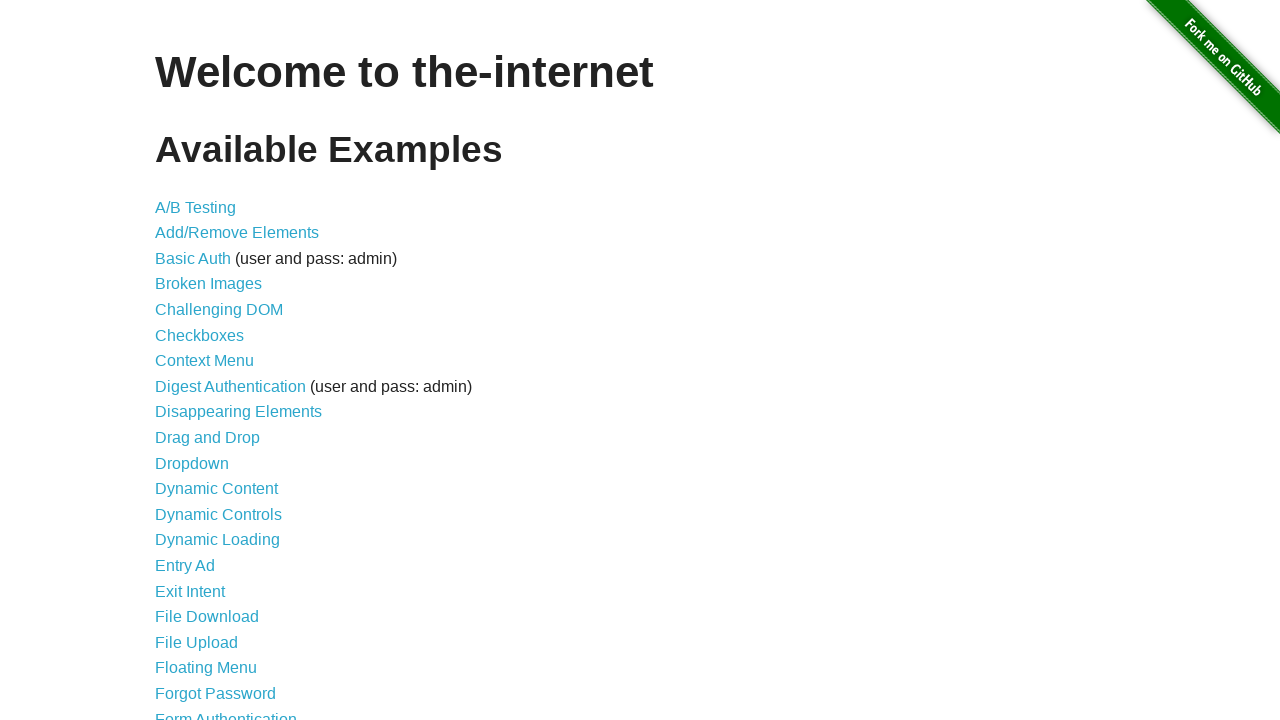

Clicked on Checkboxes link at (200, 335) on text=Checkboxes
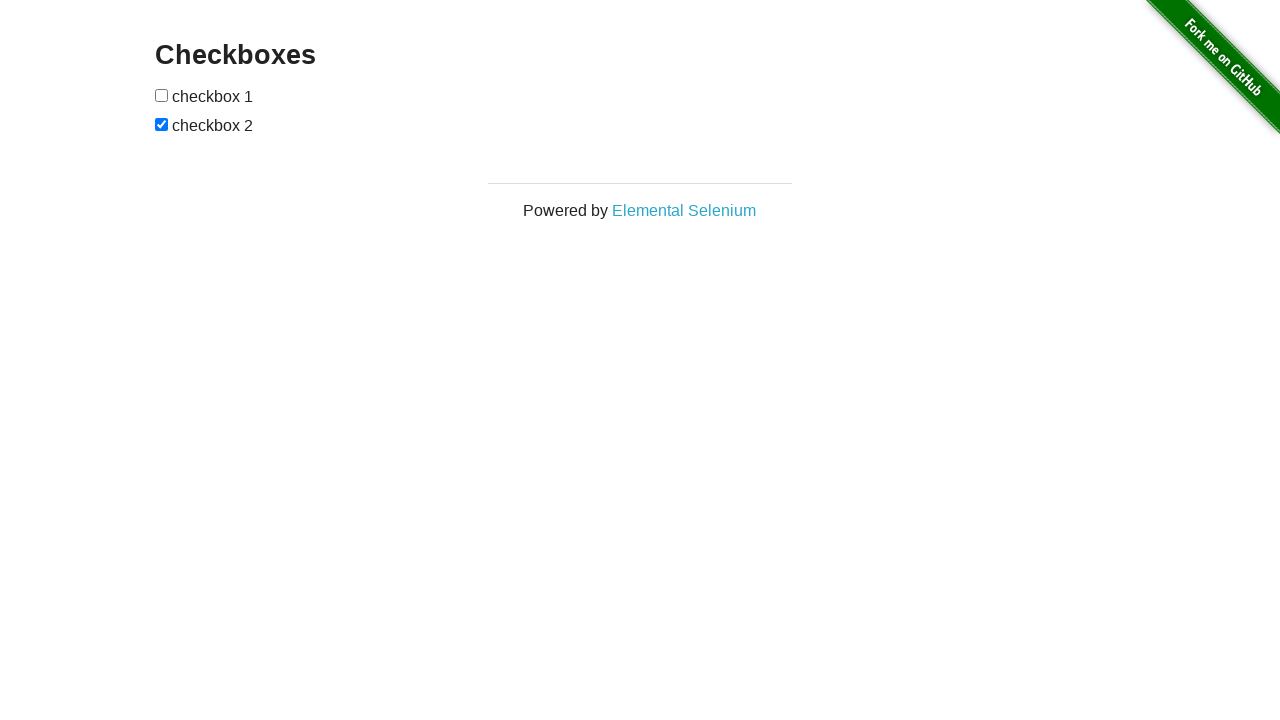

Checkboxes page loaded
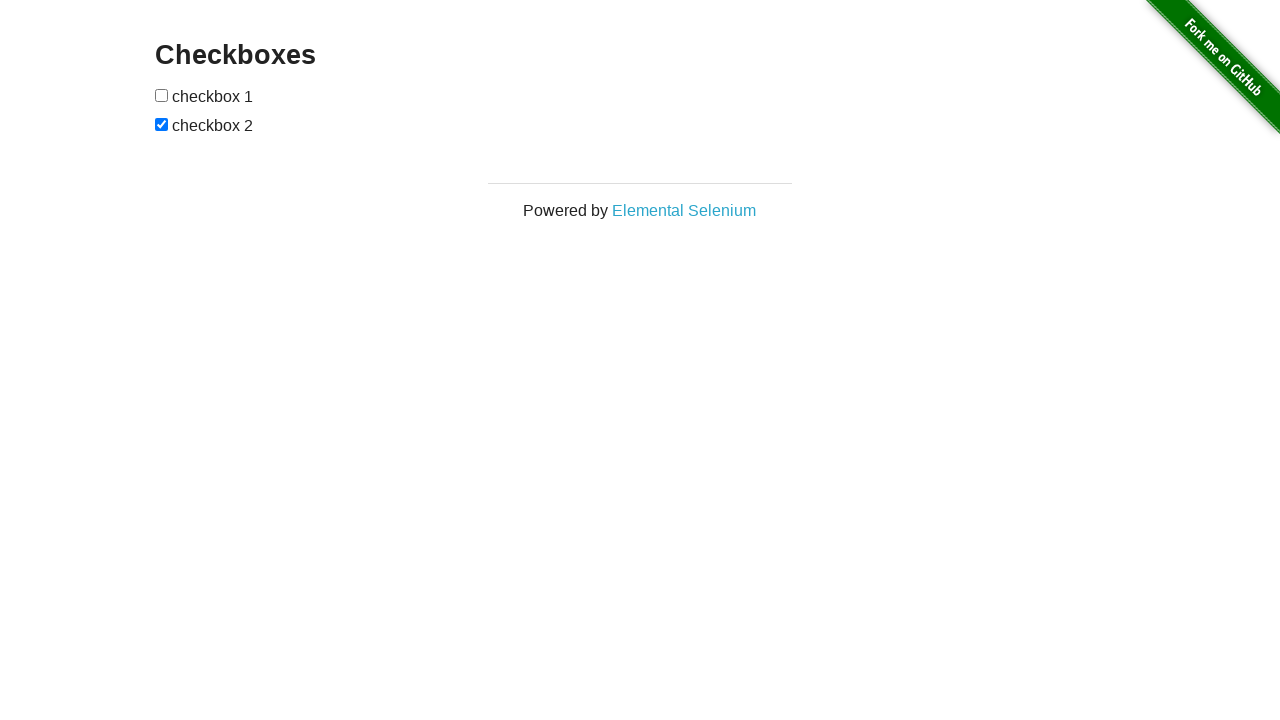

Clicked the first checkbox to toggle its state at (162, 95) on (//input[@type='checkbox'])[1]
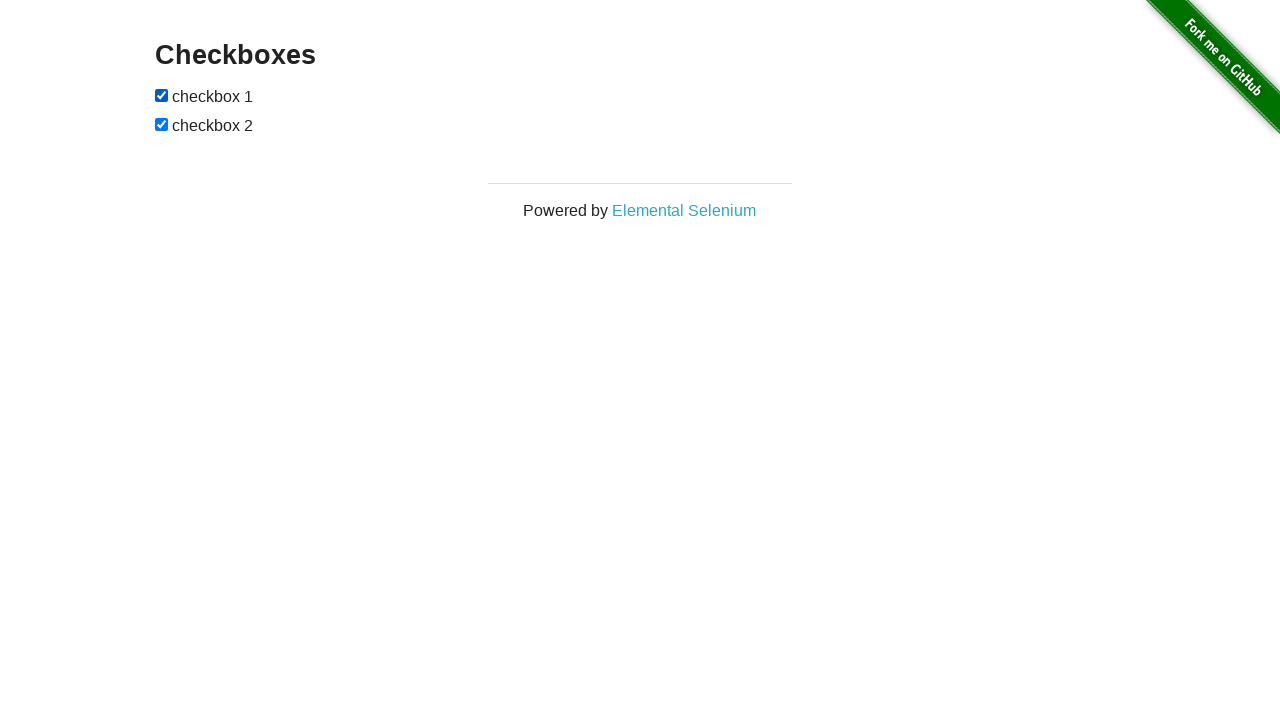

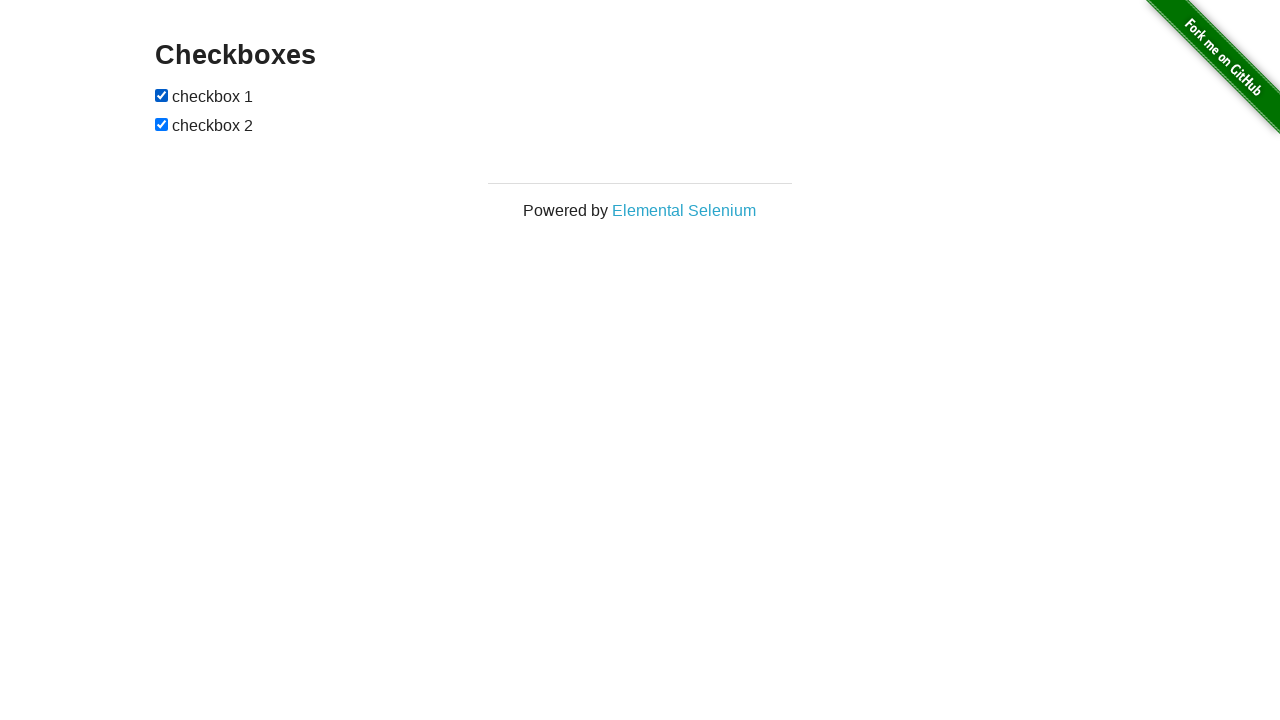